Tests editing a todo item by double-clicking, changing the text, and pressing Enter

Starting URL: https://demo.playwright.dev/todomvc

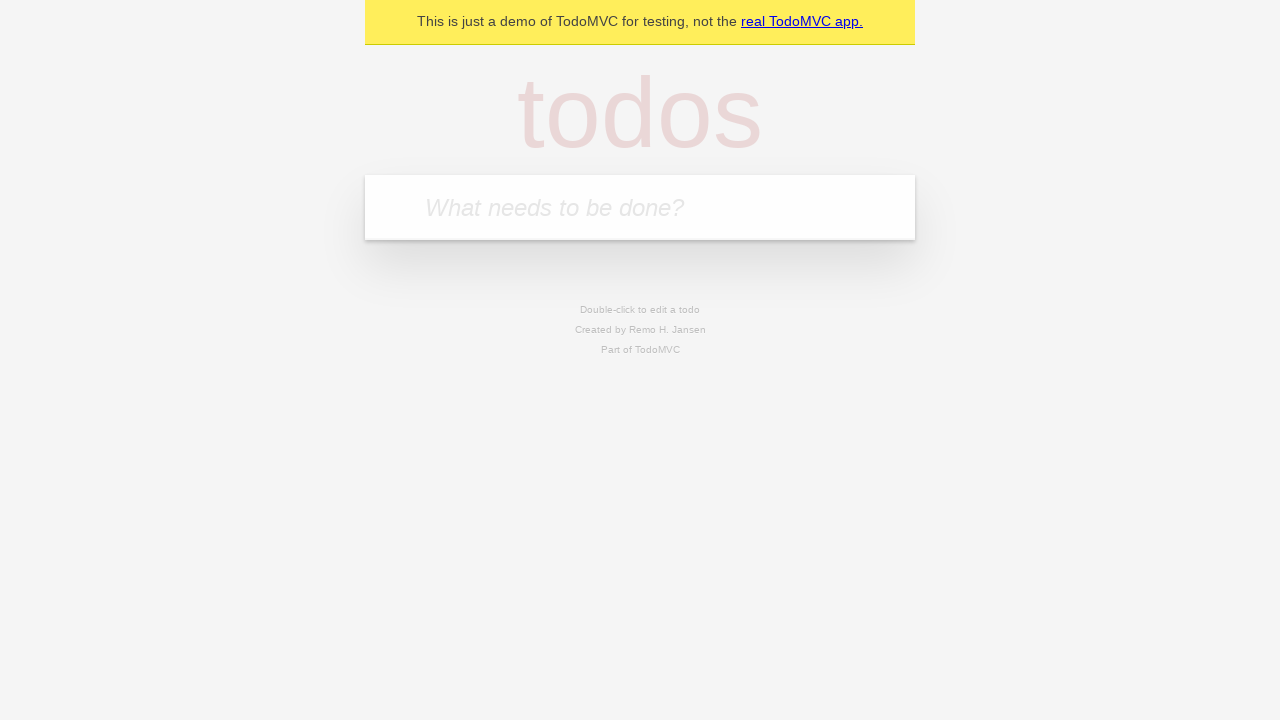

Filled todo input with 'buy some cheese' on internal:attr=[placeholder="What needs to be done?"i]
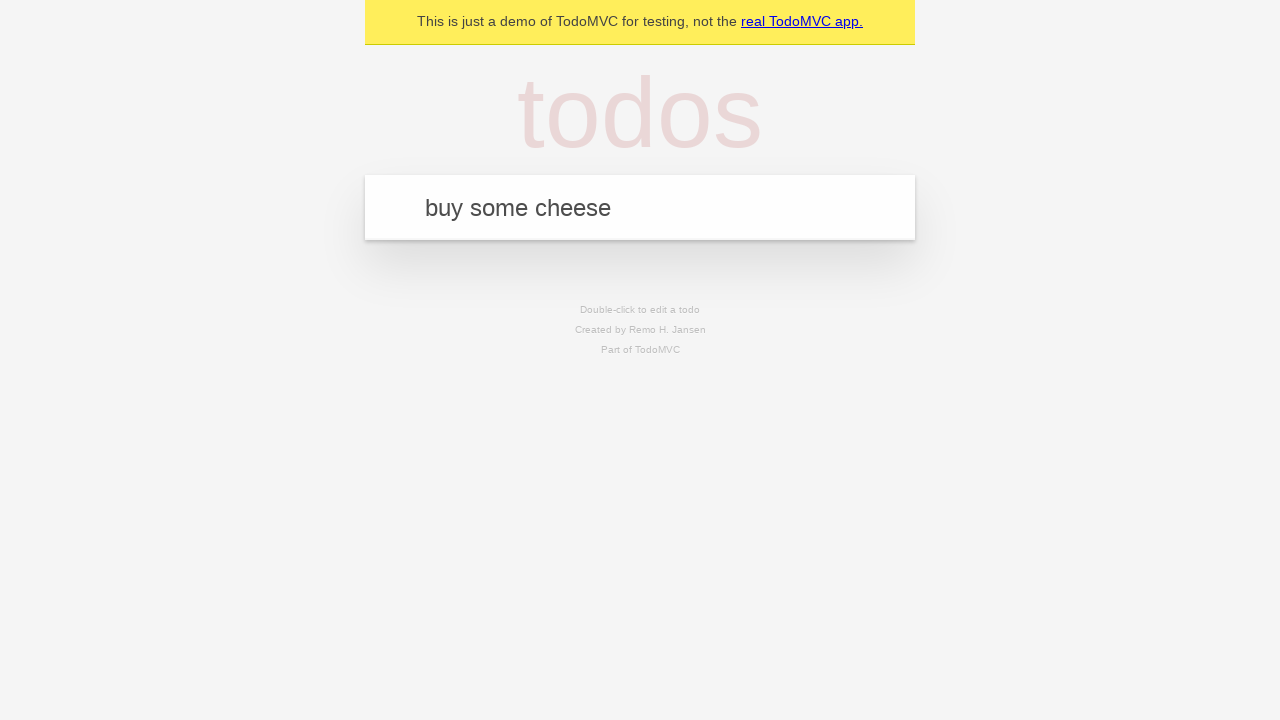

Pressed Enter to create first todo item on internal:attr=[placeholder="What needs to be done?"i]
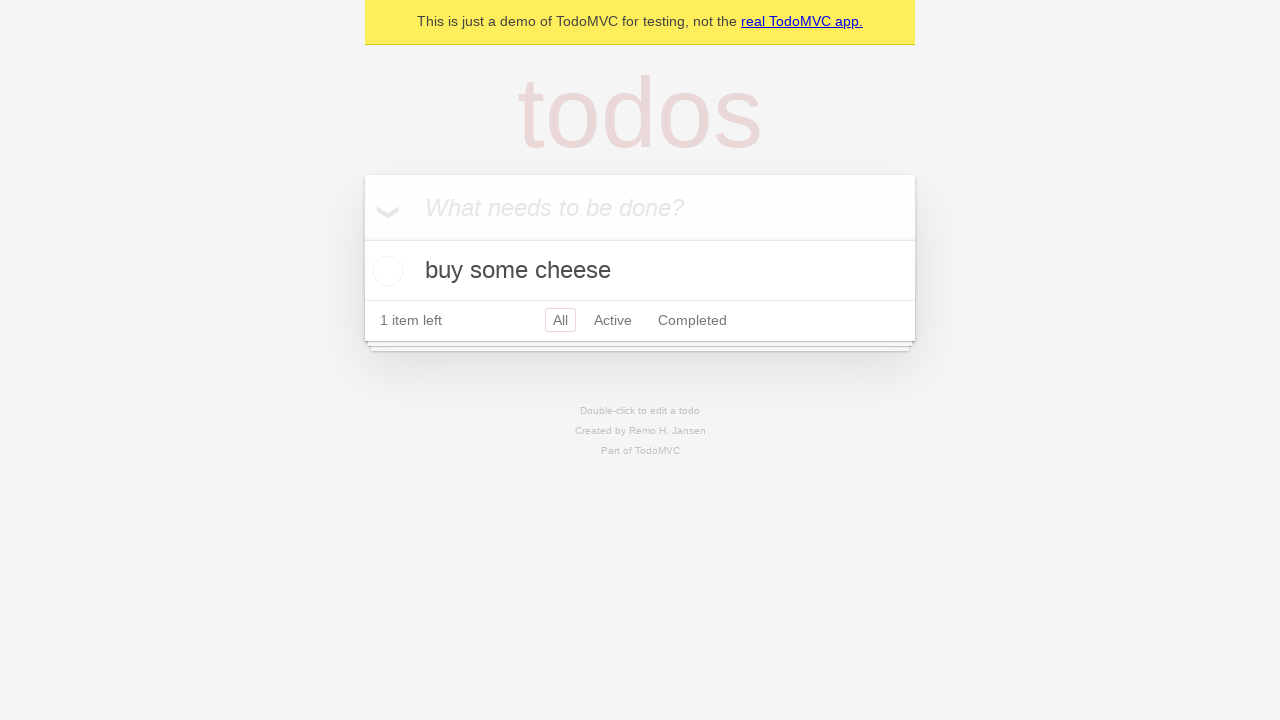

Filled todo input with 'feed the cat' on internal:attr=[placeholder="What needs to be done?"i]
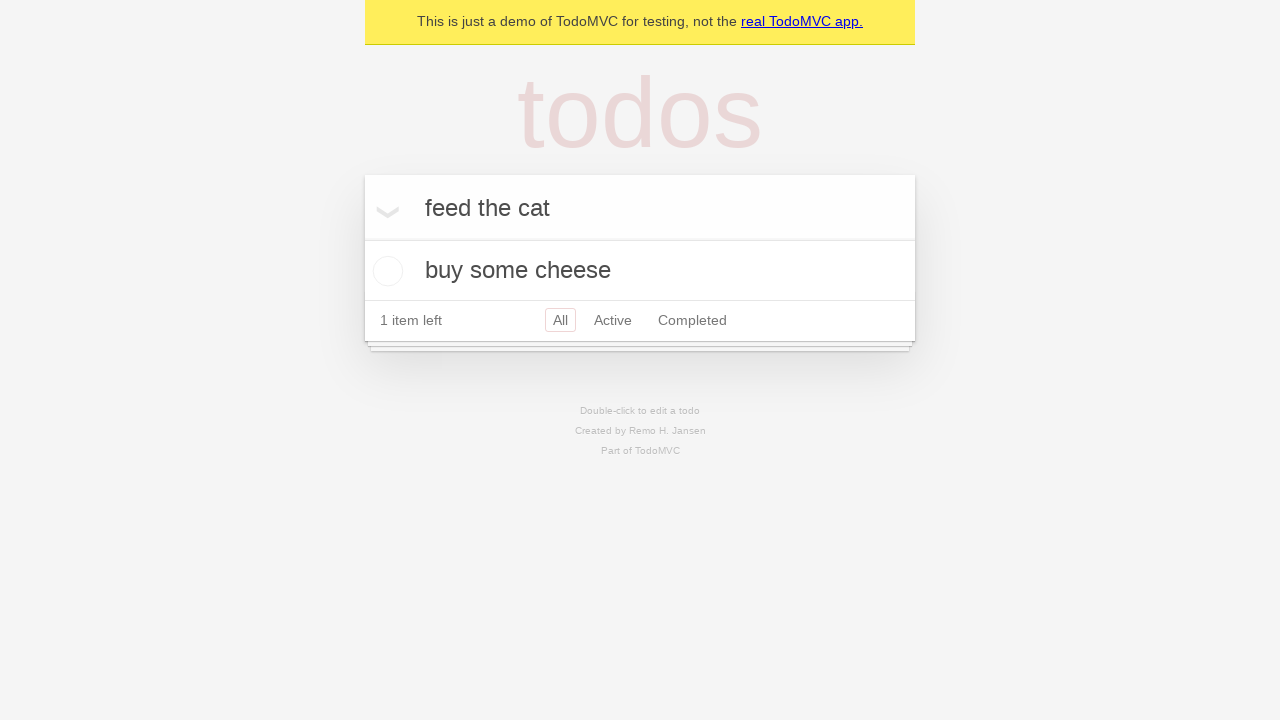

Pressed Enter to create second todo item on internal:attr=[placeholder="What needs to be done?"i]
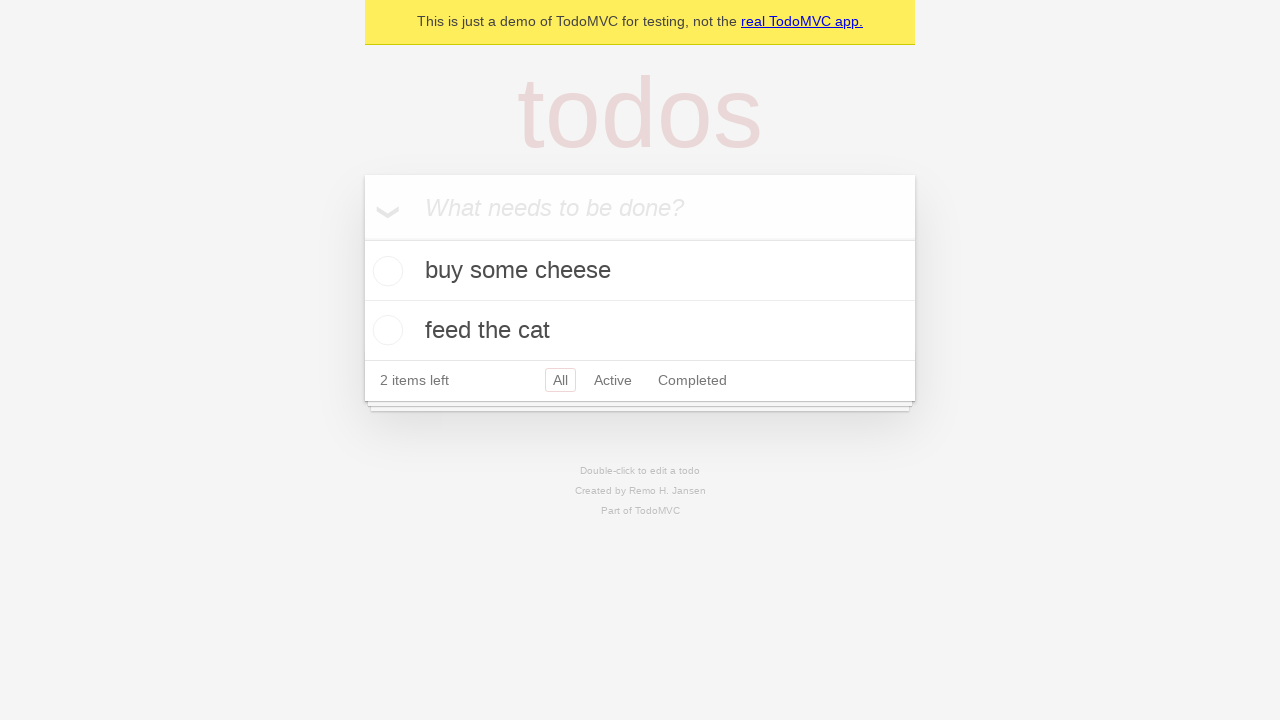

Filled todo input with 'book a doctors appointment' on internal:attr=[placeholder="What needs to be done?"i]
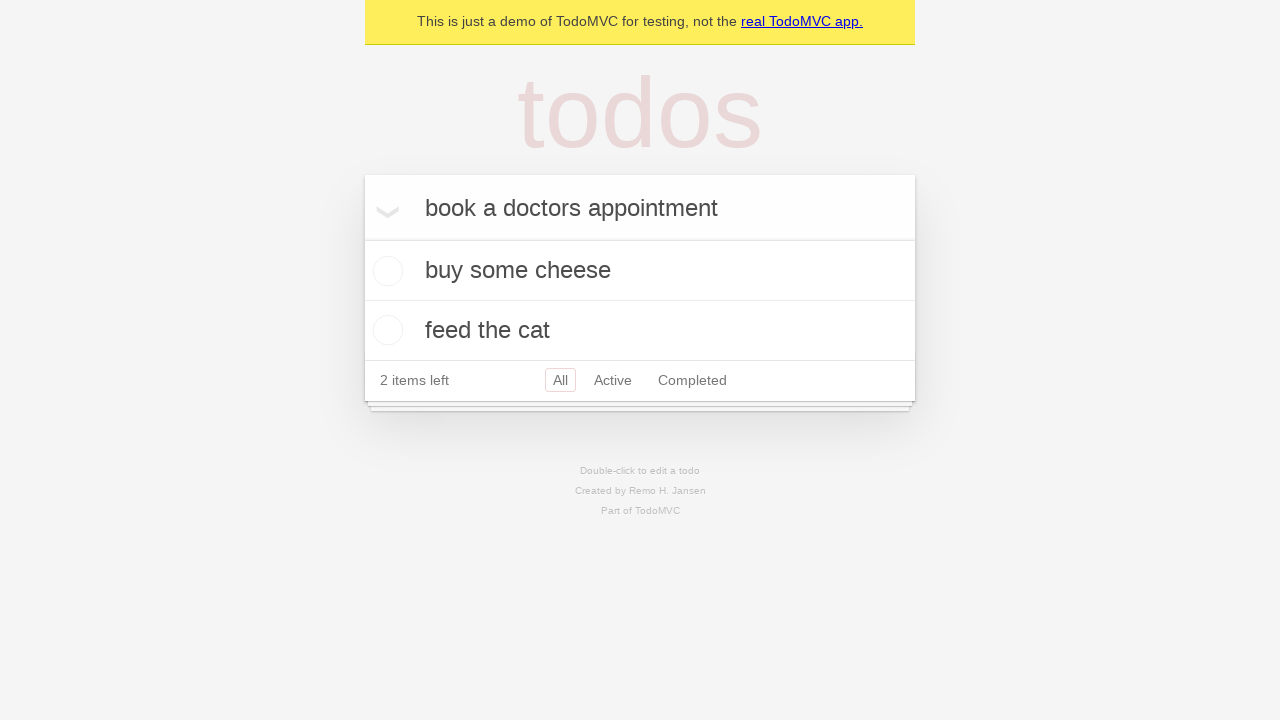

Pressed Enter to create third todo item on internal:attr=[placeholder="What needs to be done?"i]
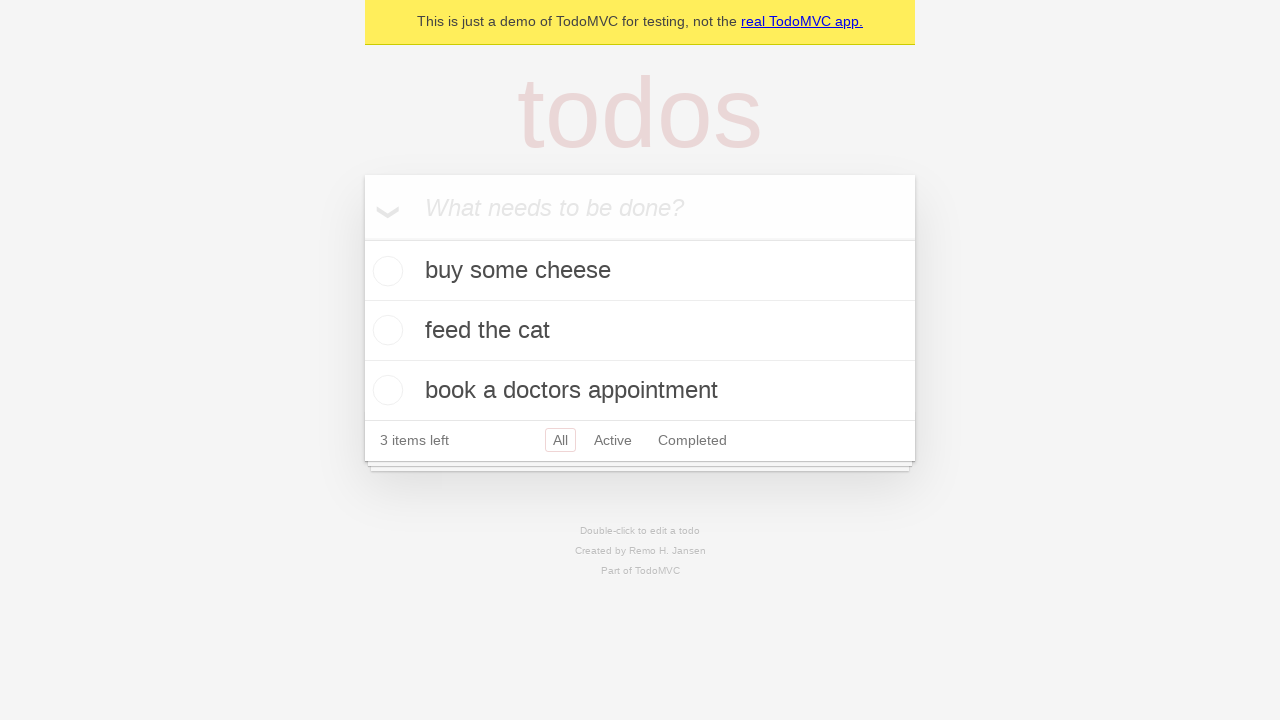

Waited for all 3 todo items to be created
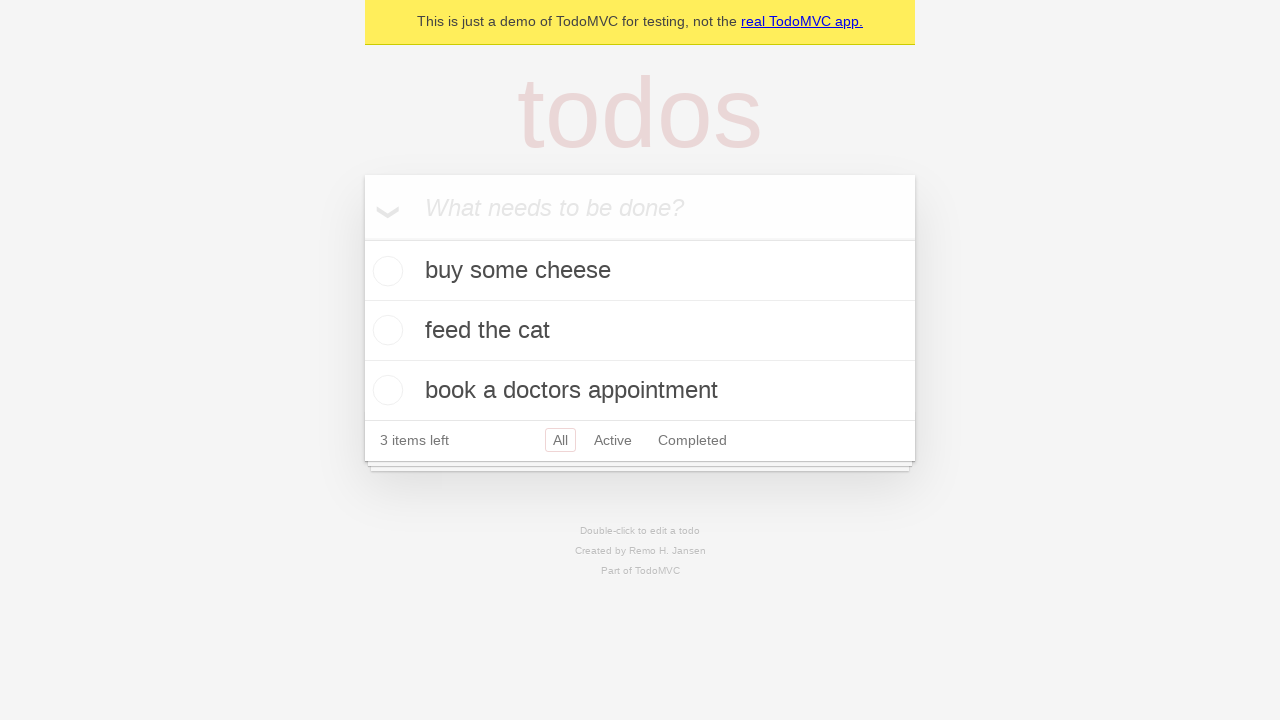

Double-clicked second todo item to enter edit mode at (640, 331) on internal:testid=[data-testid="todo-item"s] >> nth=1
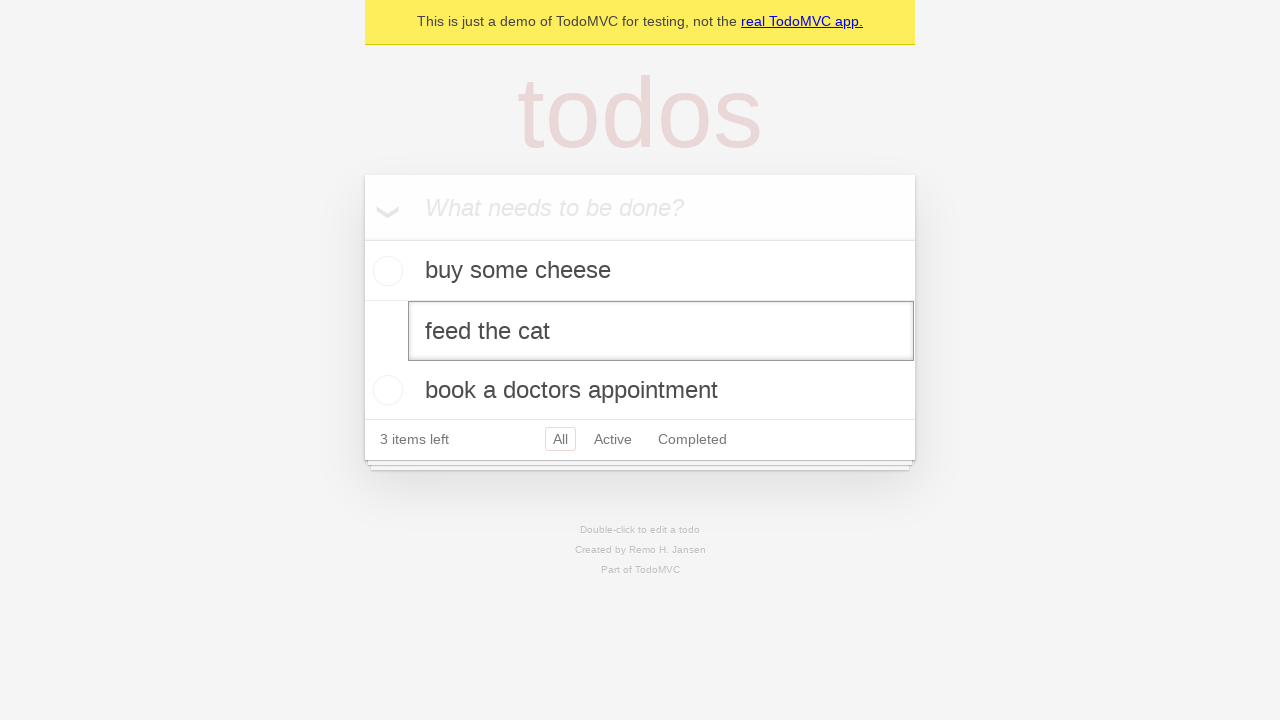

Changed todo text from 'feed the cat' to 'buy some sausages' on internal:testid=[data-testid="todo-item"s] >> nth=1 >> internal:role=textbox[nam
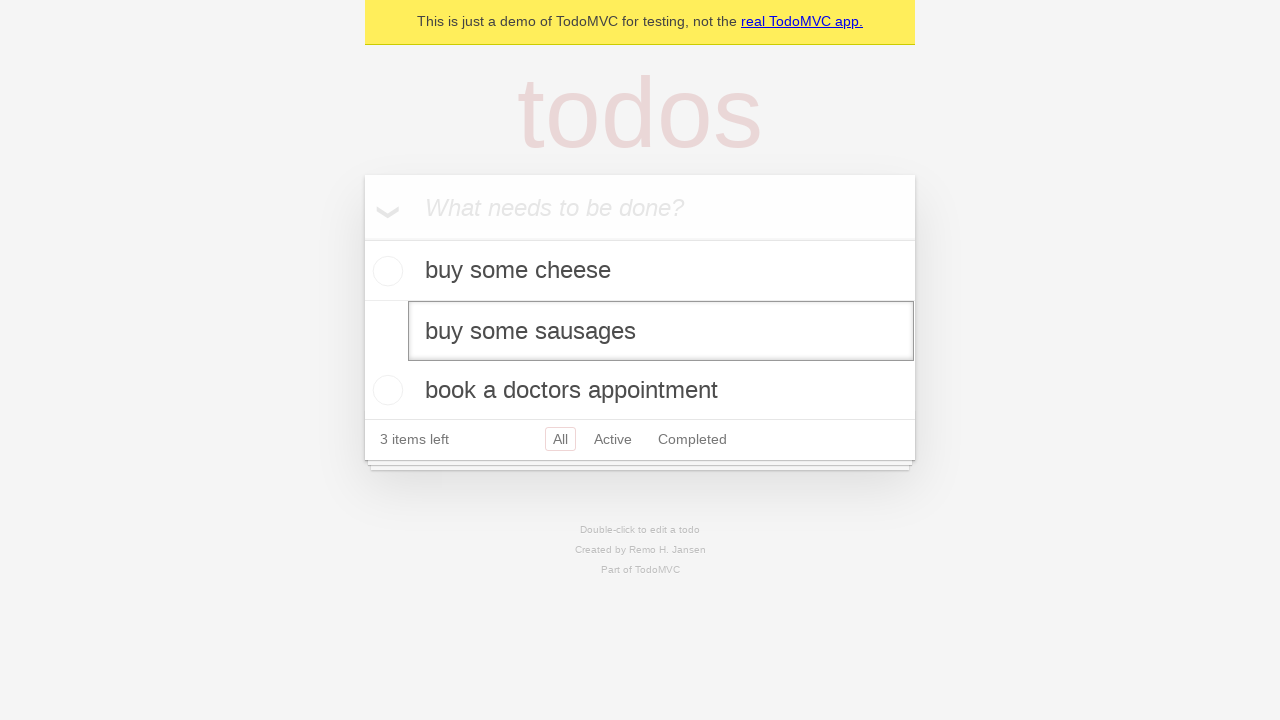

Pressed Enter to save the edited todo item on internal:testid=[data-testid="todo-item"s] >> nth=1 >> internal:role=textbox[nam
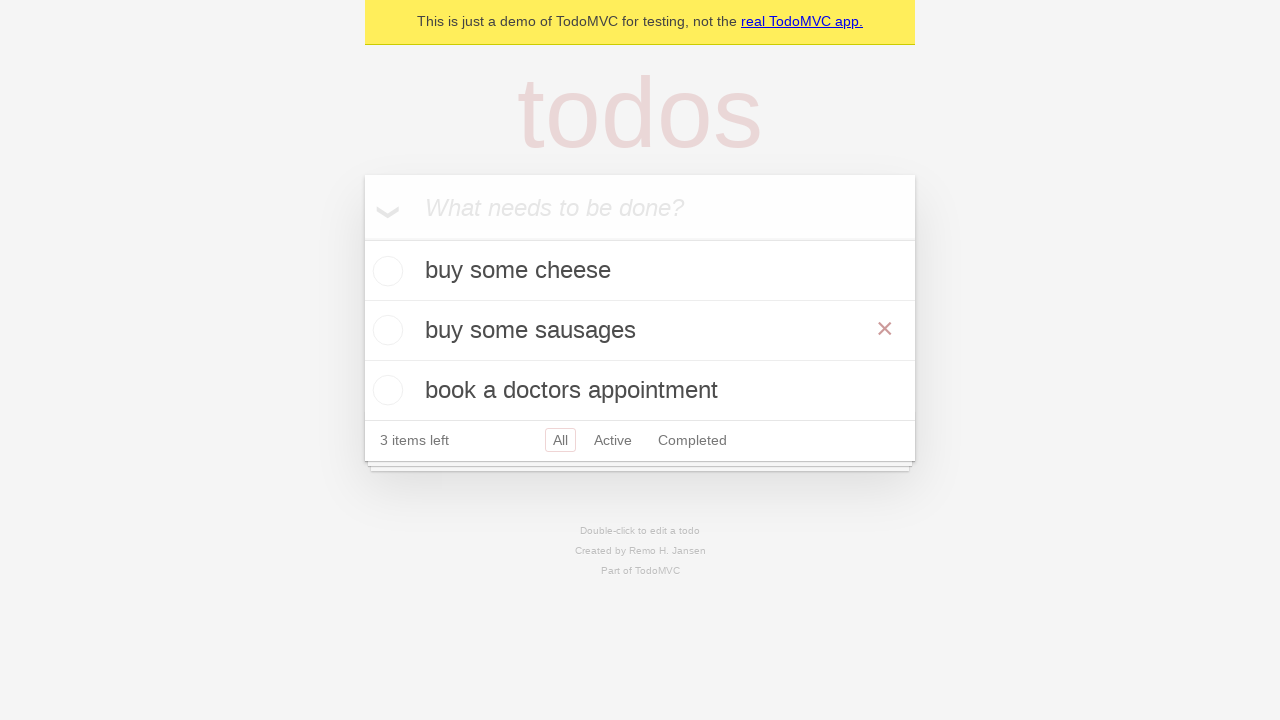

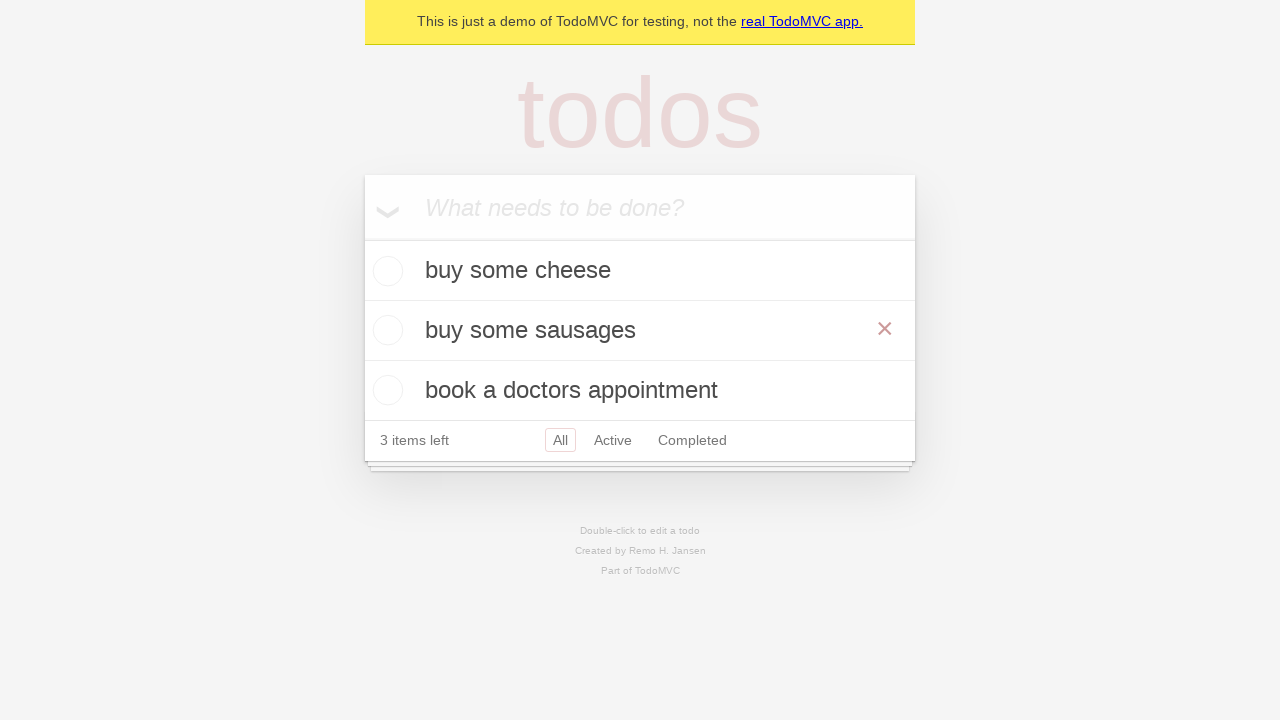